Tests various form interactions on a Selenium practice page including clicking checkboxes, revealing hidden options, retrieving element attributes, and entering text in input fields.

Starting URL: https://syntaxprojects.com/selenium_commands_selector-homework.php

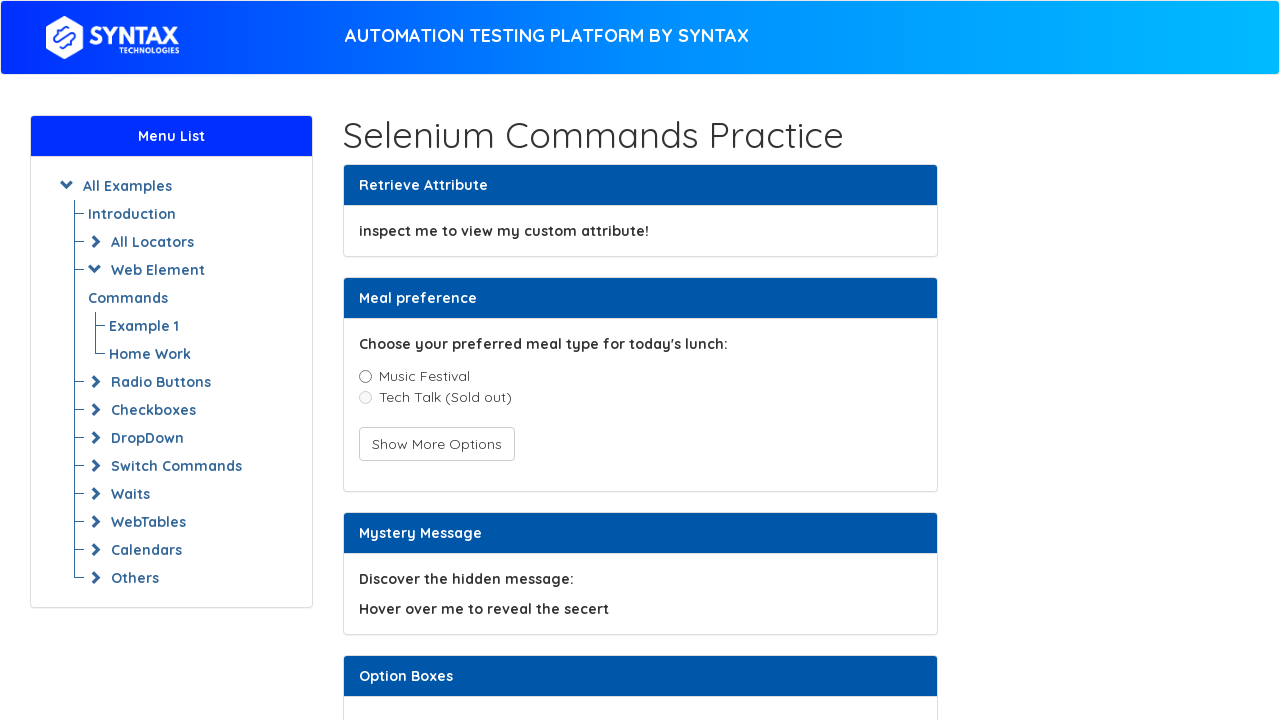

Retrieved text content from attribute section
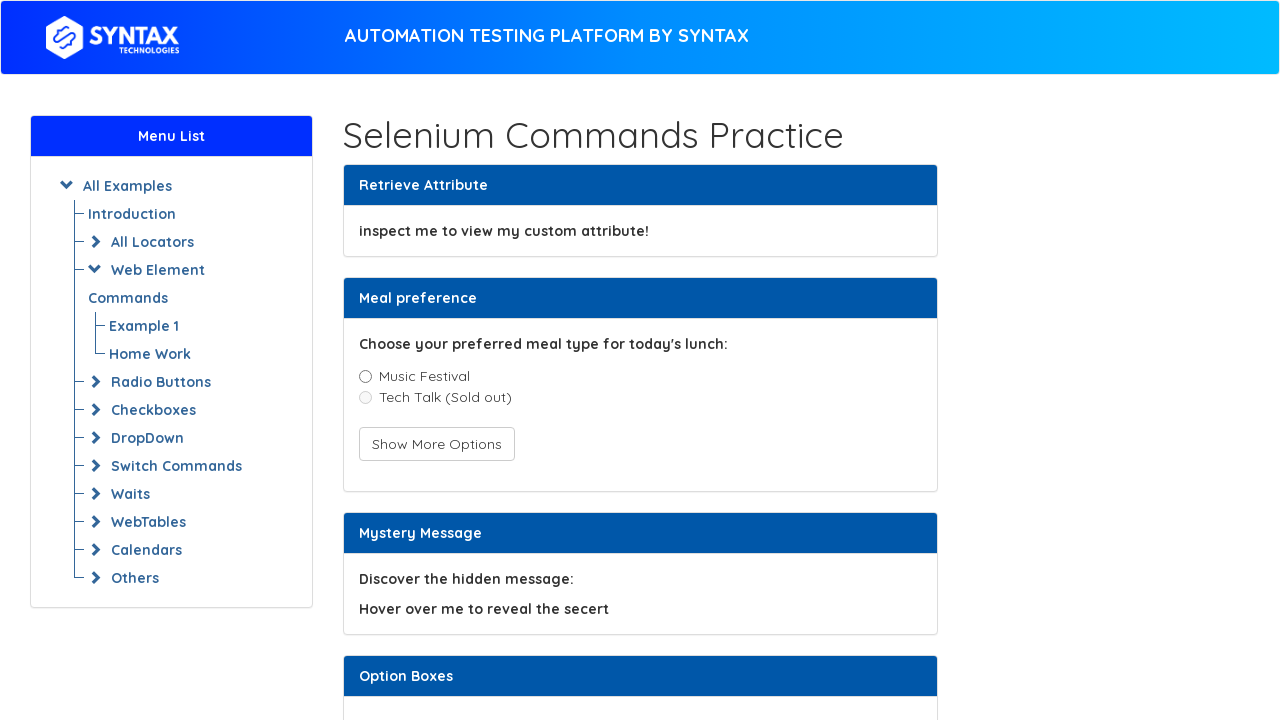

Clicked Music Festival checkbox at (365, 376) on xpath=//input[@value='music_festival']
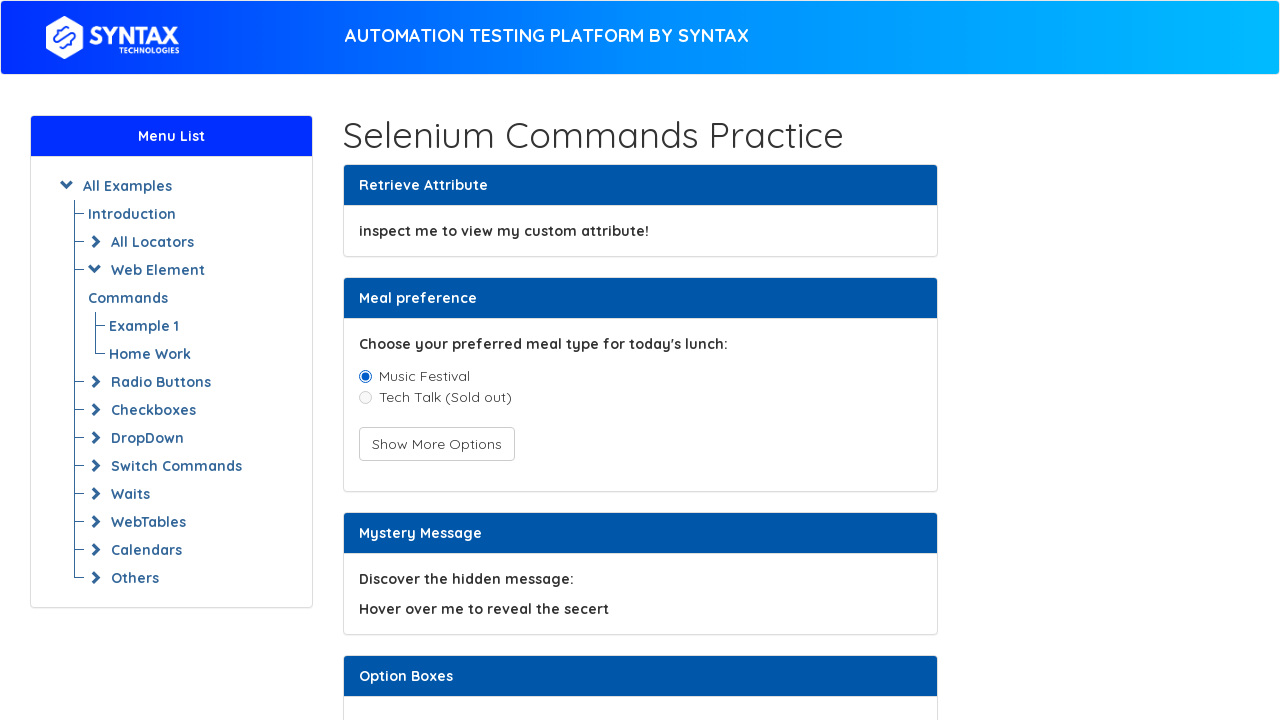

Clicked 'Show More Options' button to reveal hidden options at (436, 444) on xpath=//button[@onclick='toggleHiddenRadio(event)']
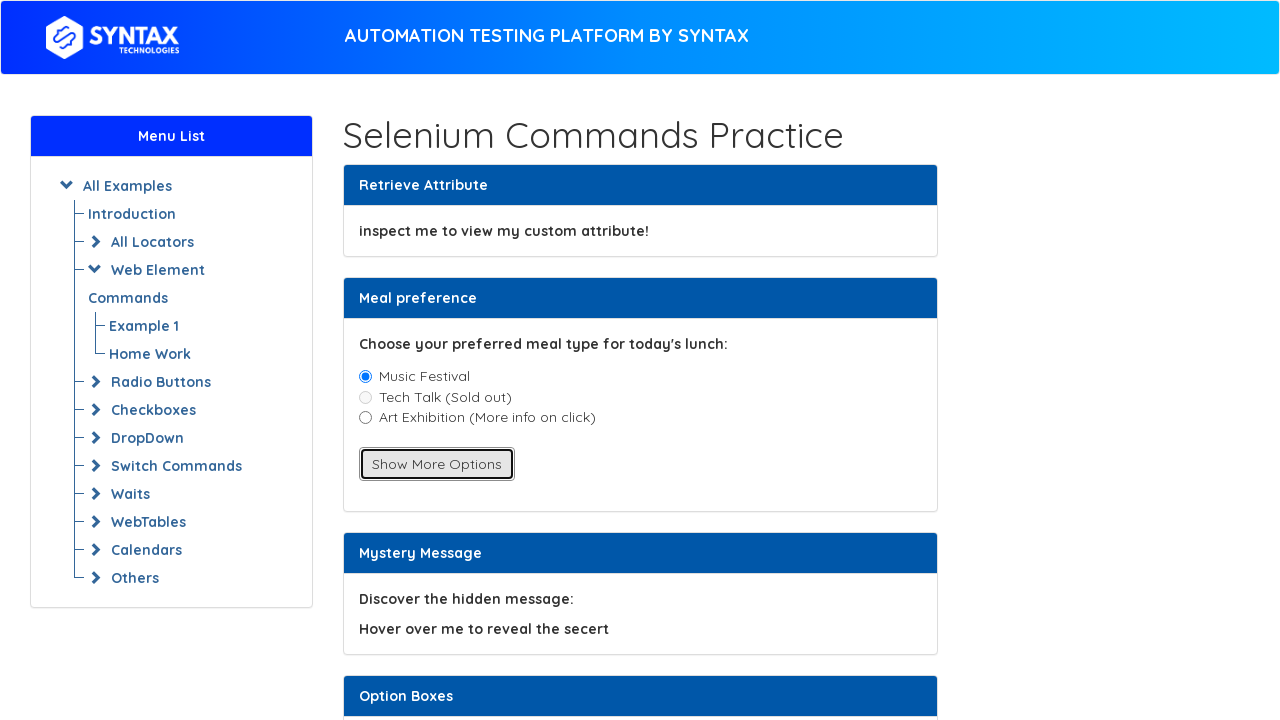

Clicked Art Exhibition option at (365, 418) on xpath=//input[@value='art_exhibition']
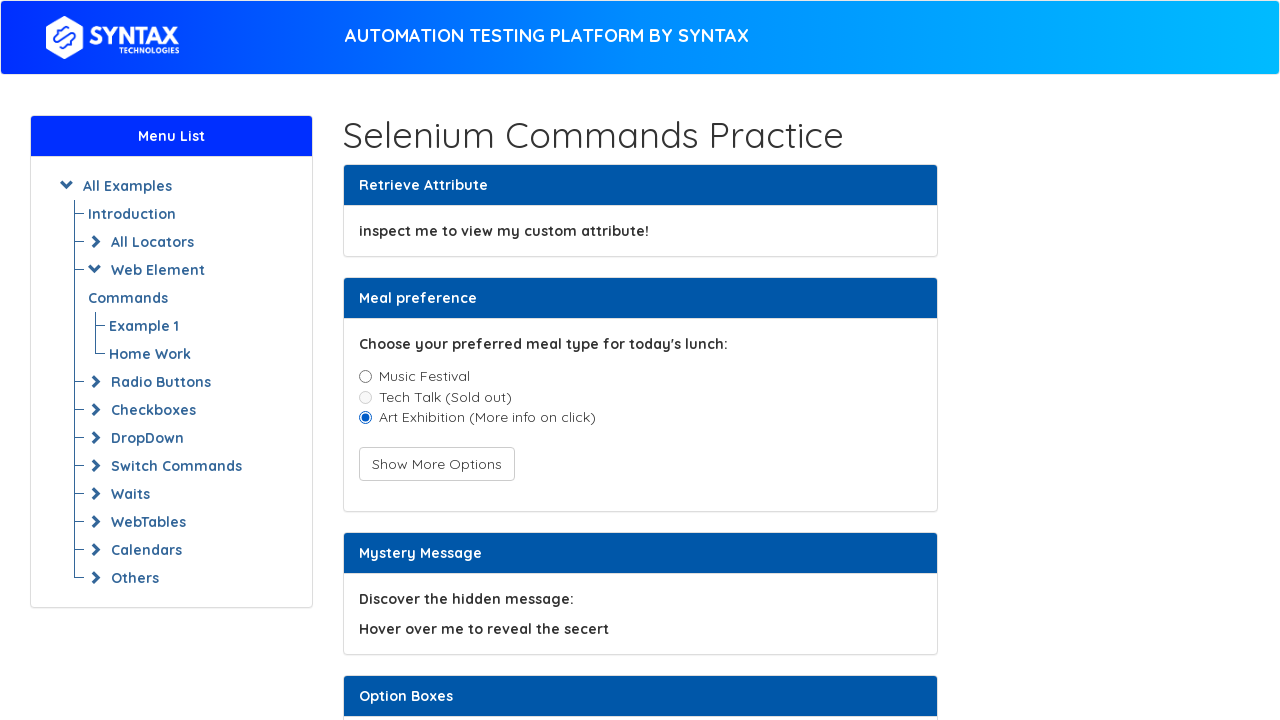

Retrieved title attribute from hidden message element
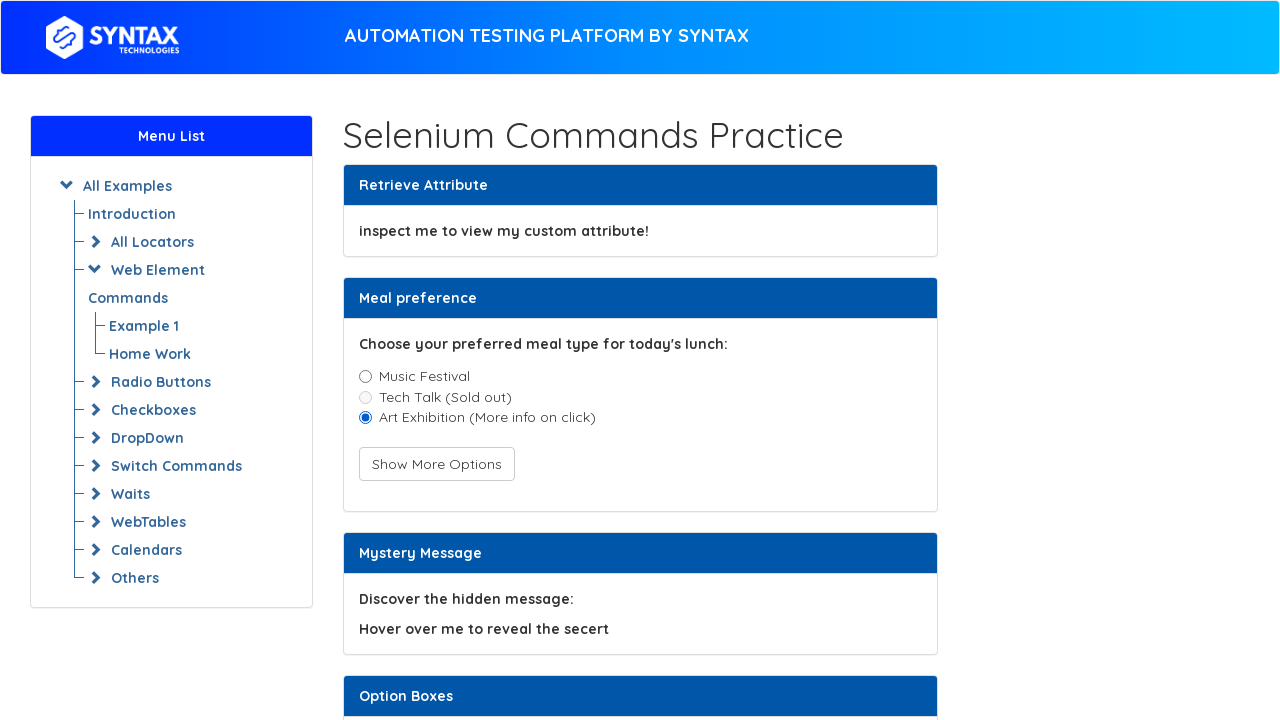

Clicked Checkbox 1 at (365, 361) on xpath=//input[@name='CheckboxFirst']
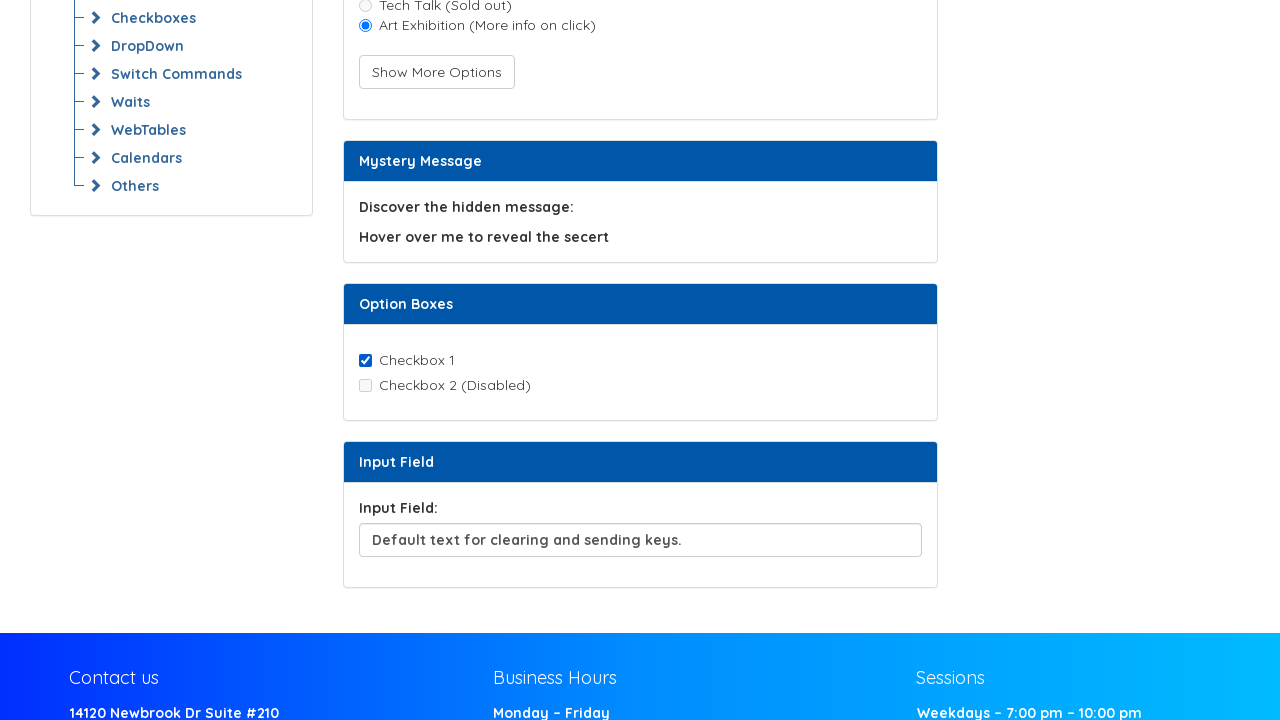

Cleared input field on xpath=//input[@id='inputField']
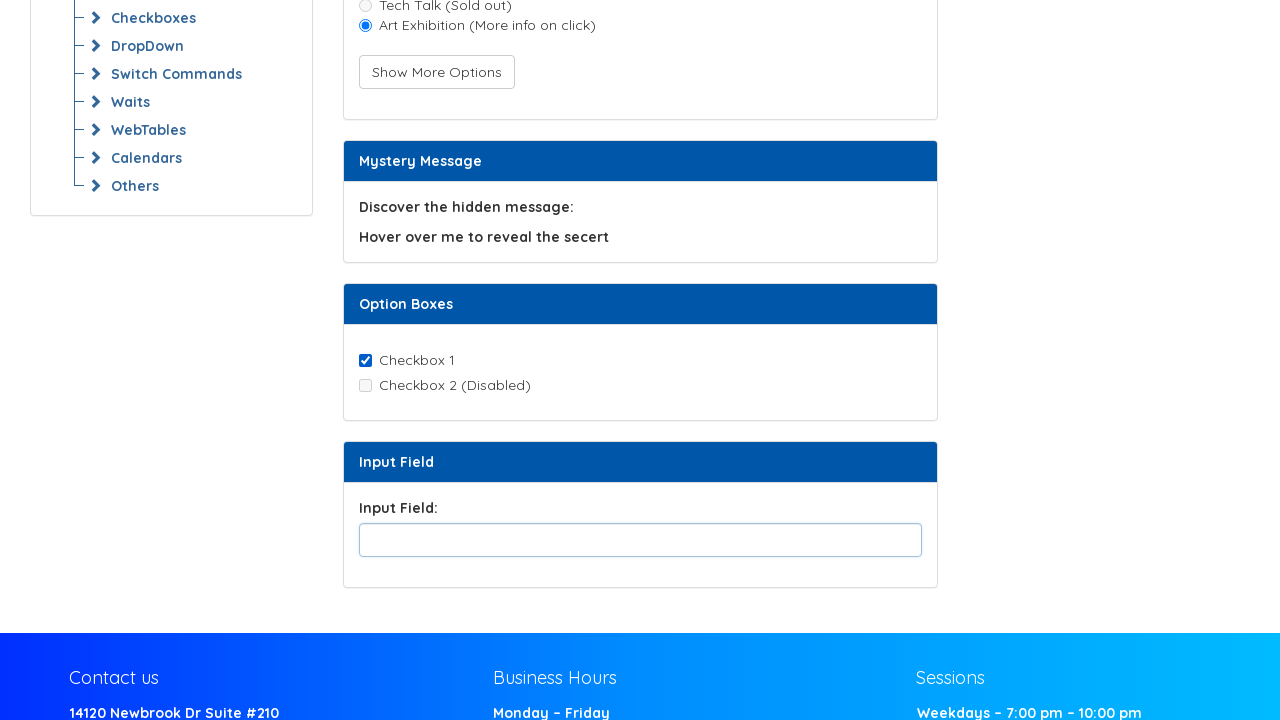

Filled input field with custom text: 'here is the custom text entered' on xpath=//input[@id='inputField']
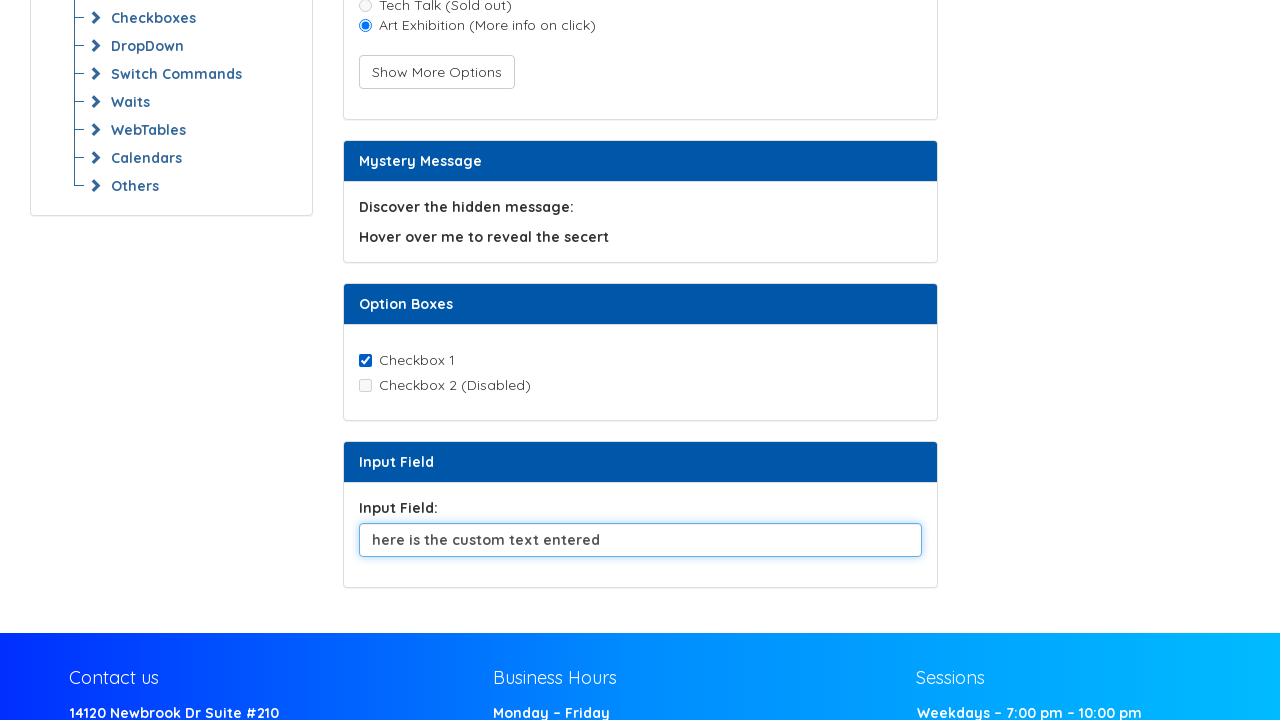

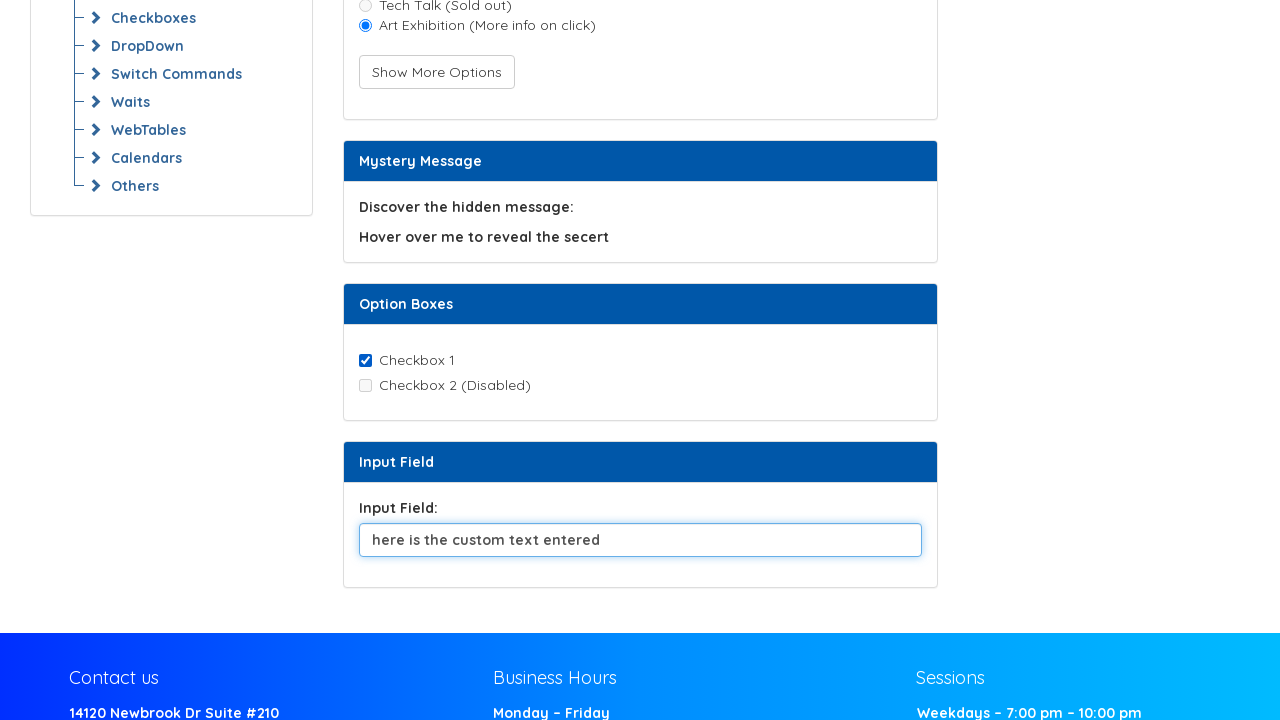